Tests dragging an element by a specific offset (100 pixels in both x and y directions)

Starting URL: https://demoqa.com/dragabble

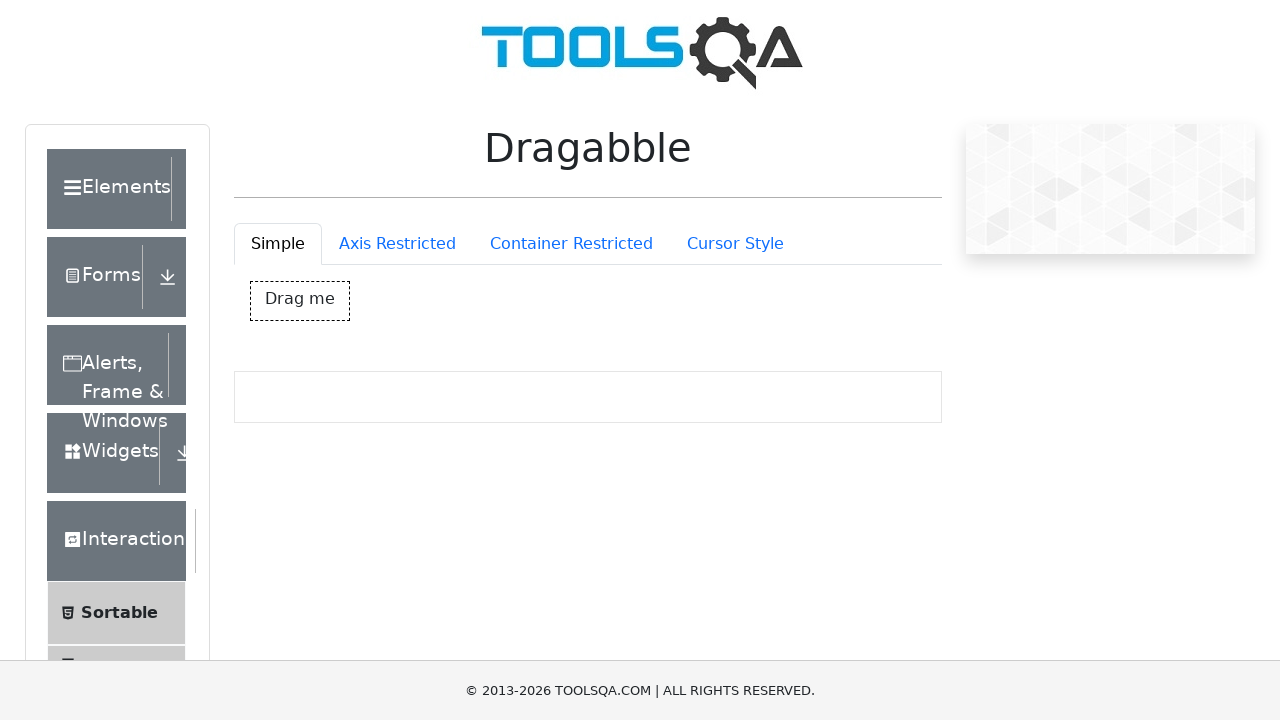

Waited for drag box element to be visible
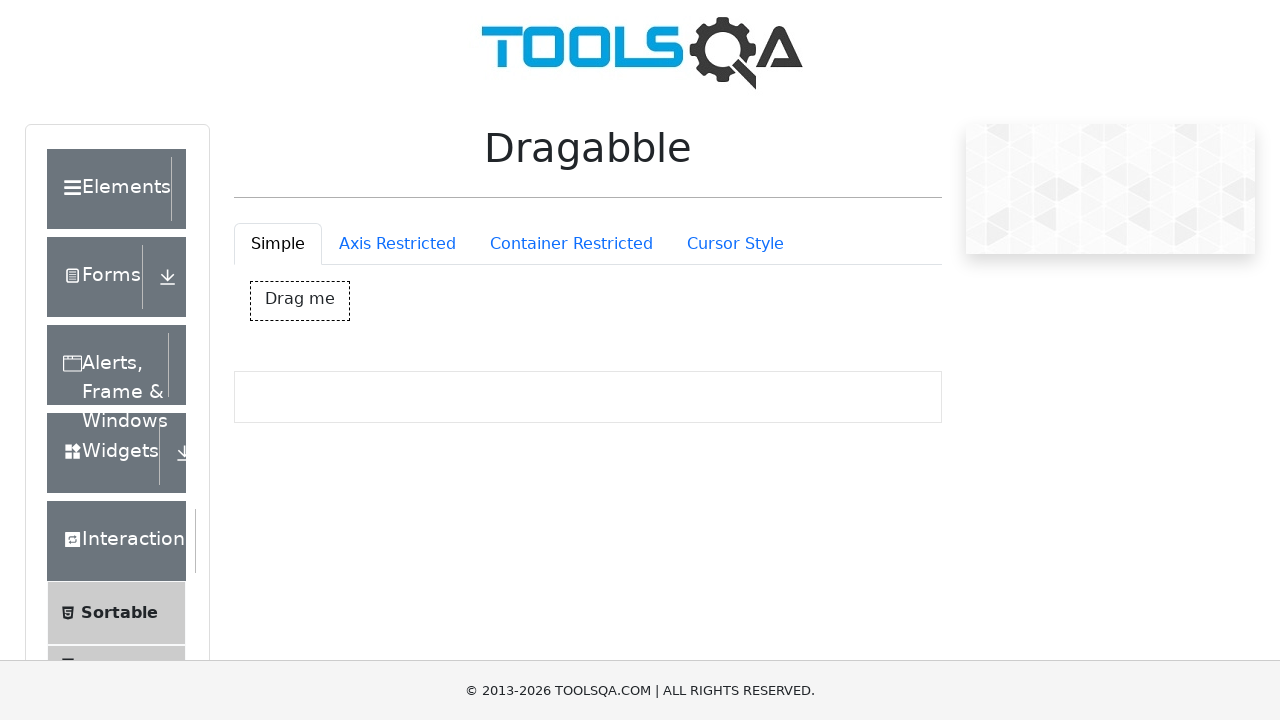

Located the drag box element
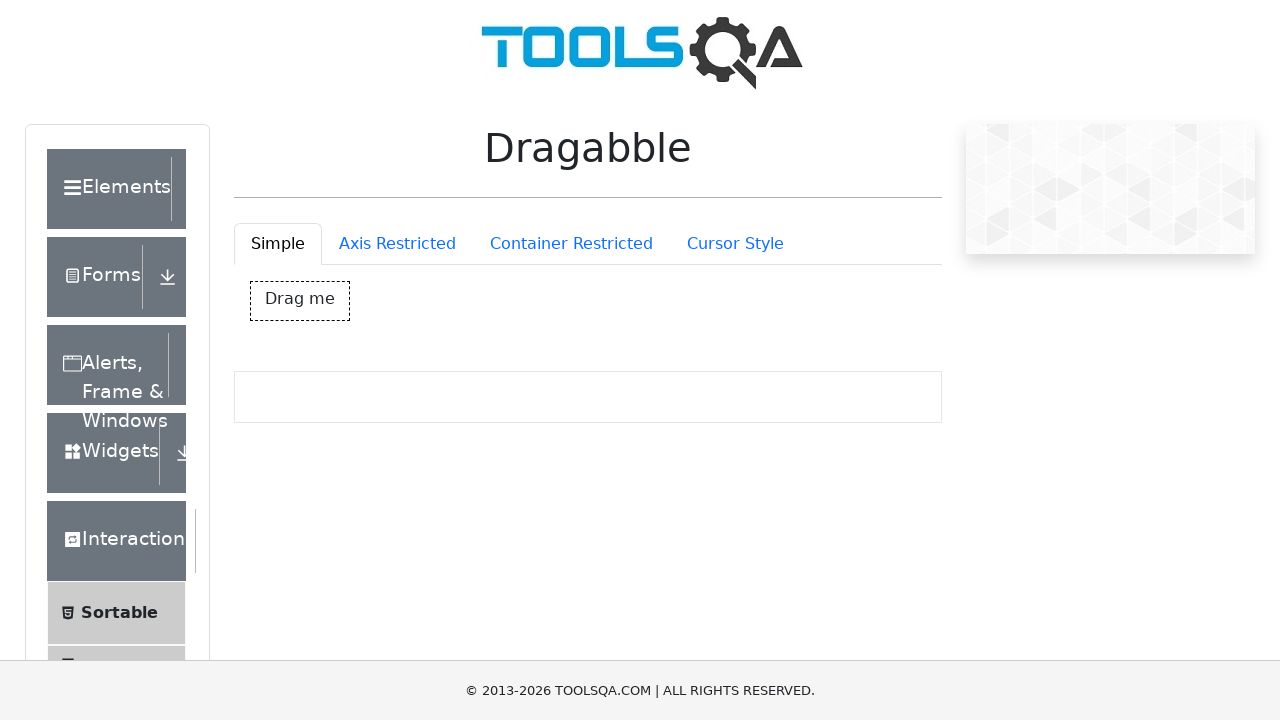

Retrieved bounding box coordinates of the drag box
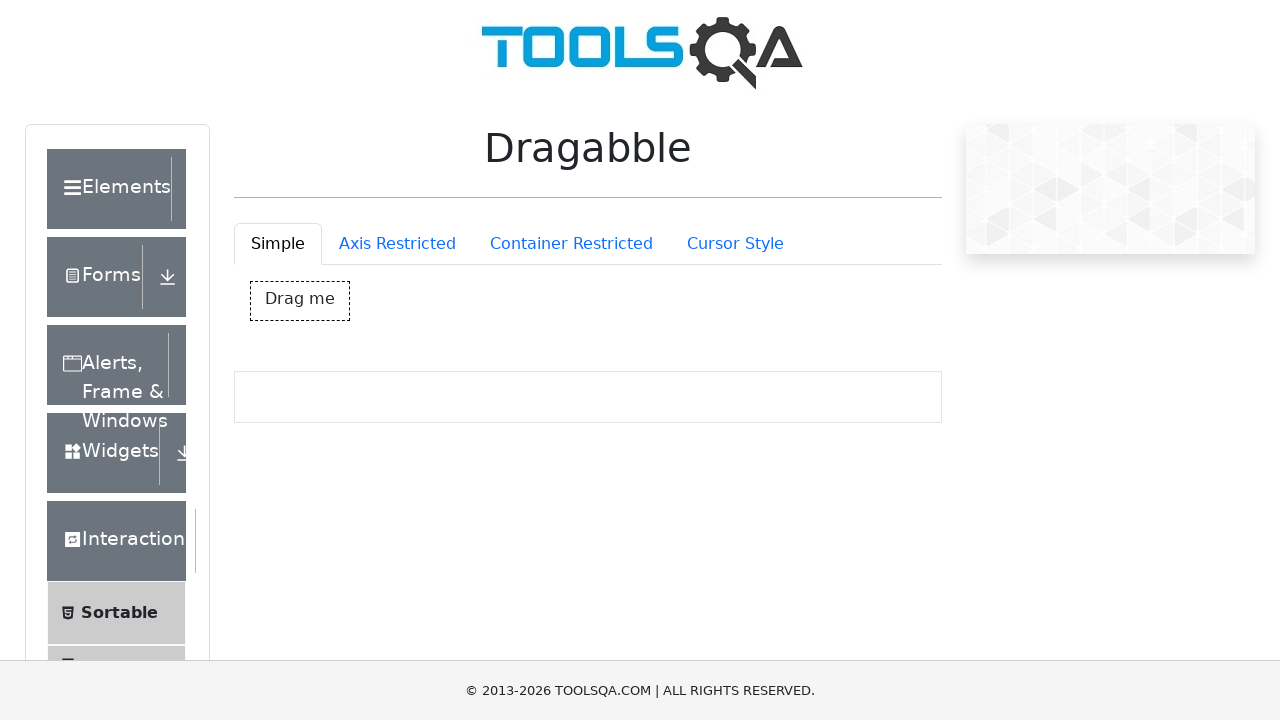

Moved mouse to center of drag box at (300, 301)
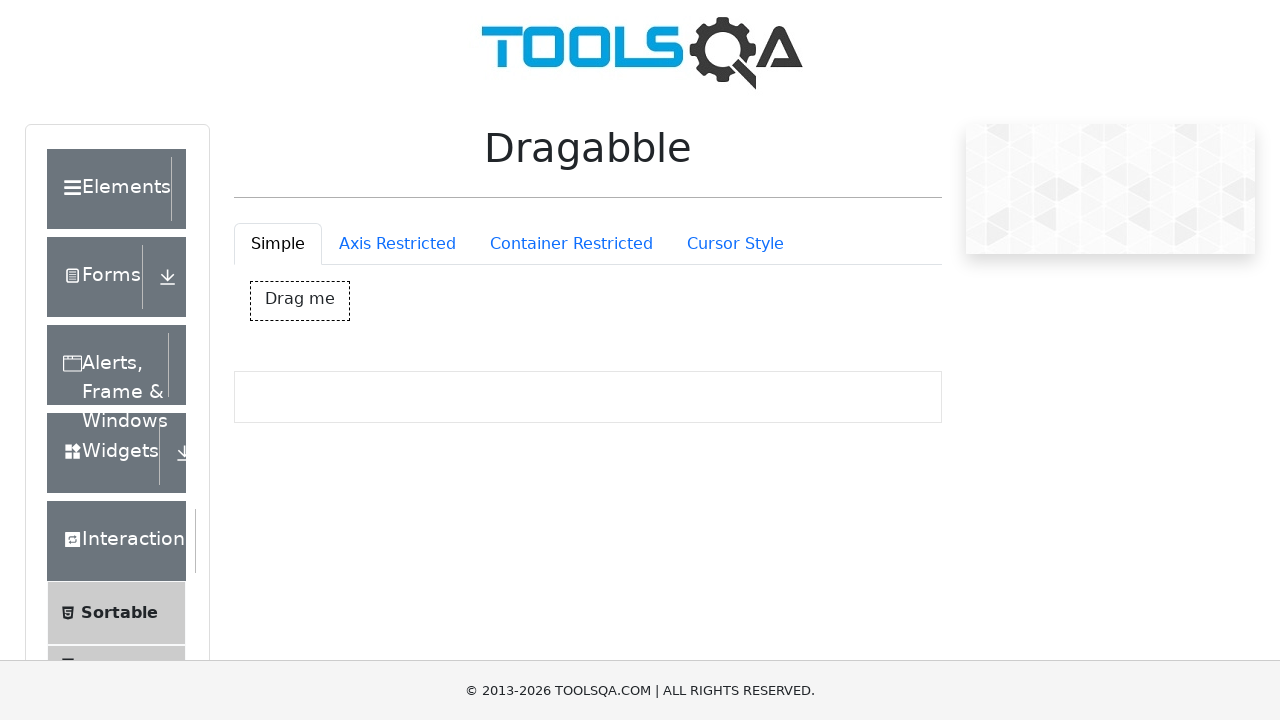

Pressed mouse button down to start drag at (300, 301)
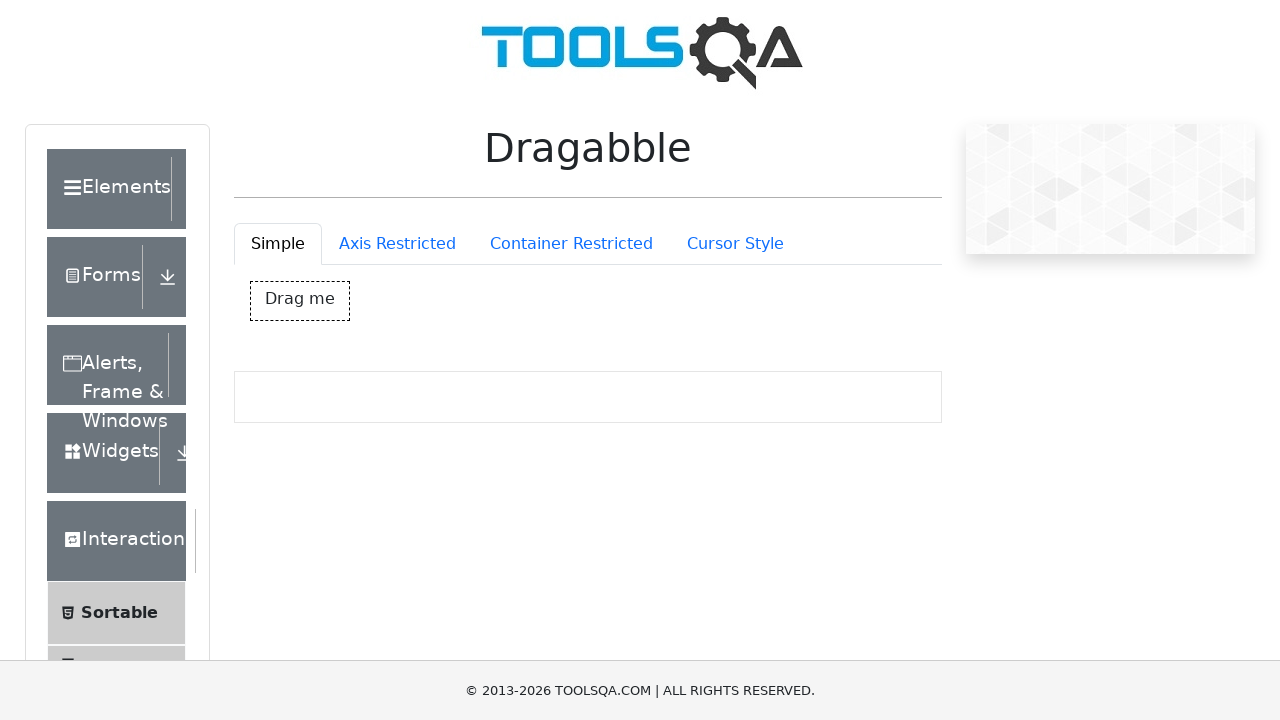

Dragged element 100 pixels in x and y directions at (400, 401)
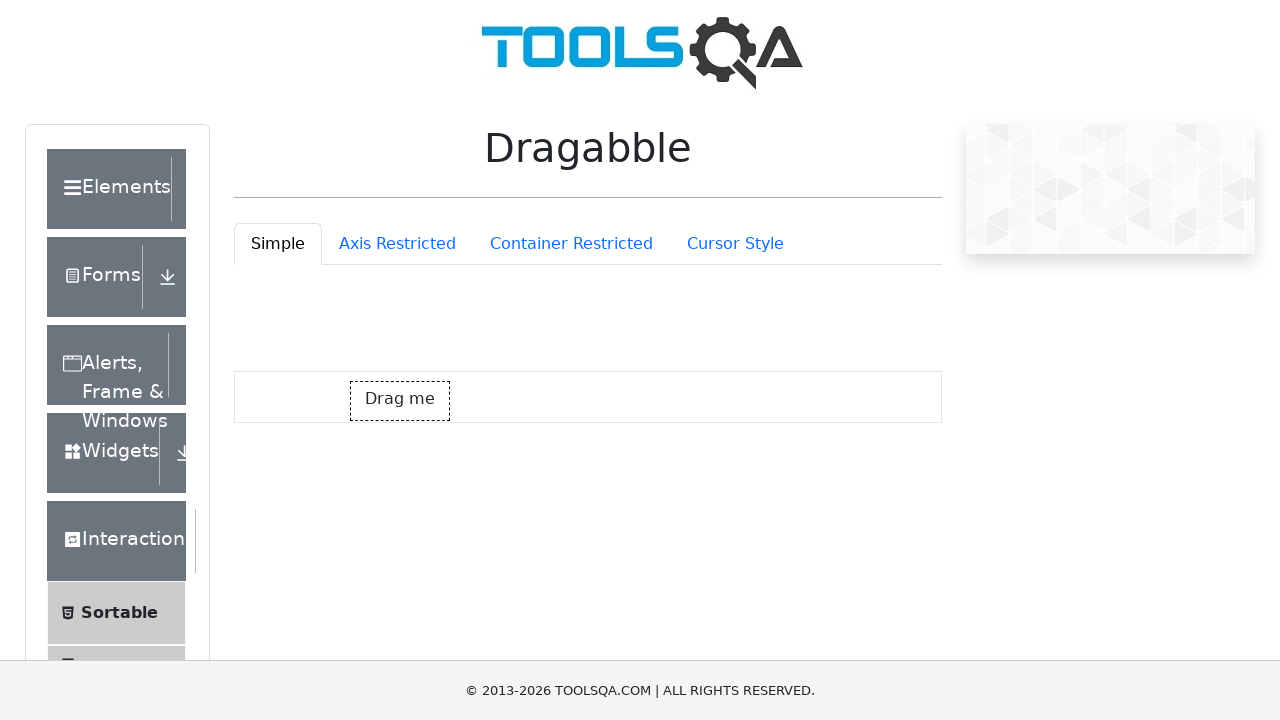

Released mouse button to complete drag and drop at (400, 401)
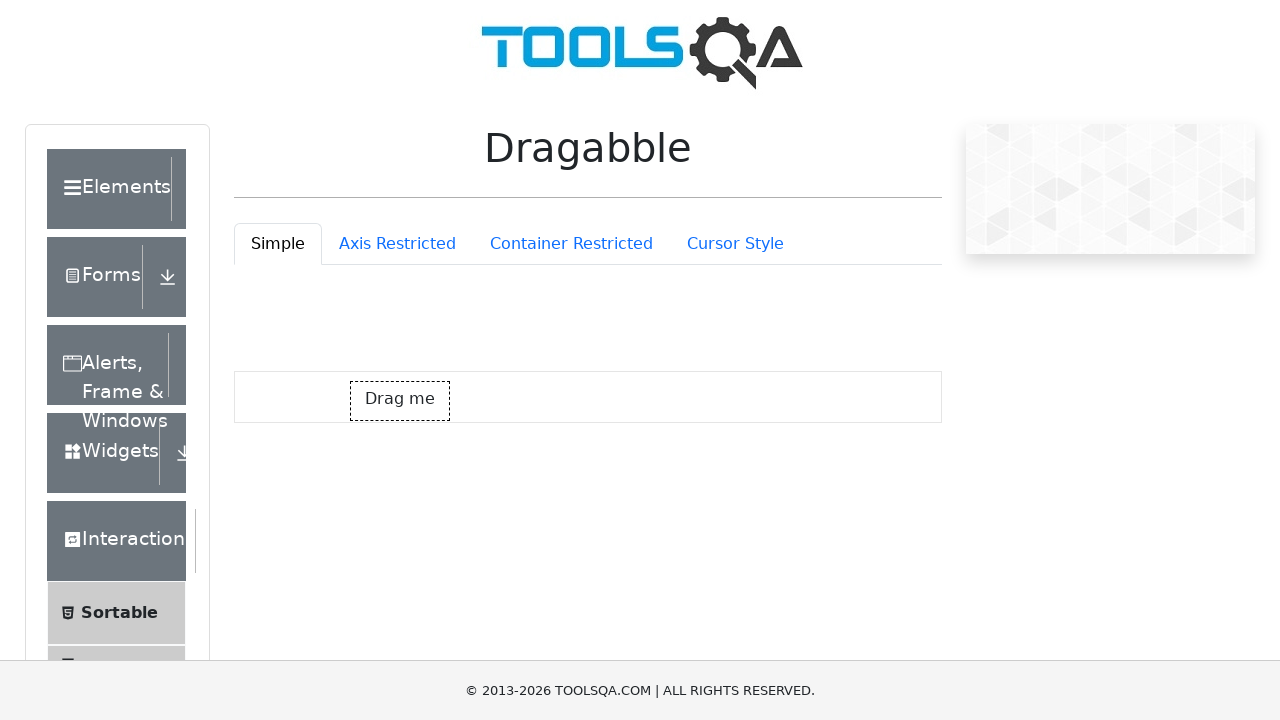

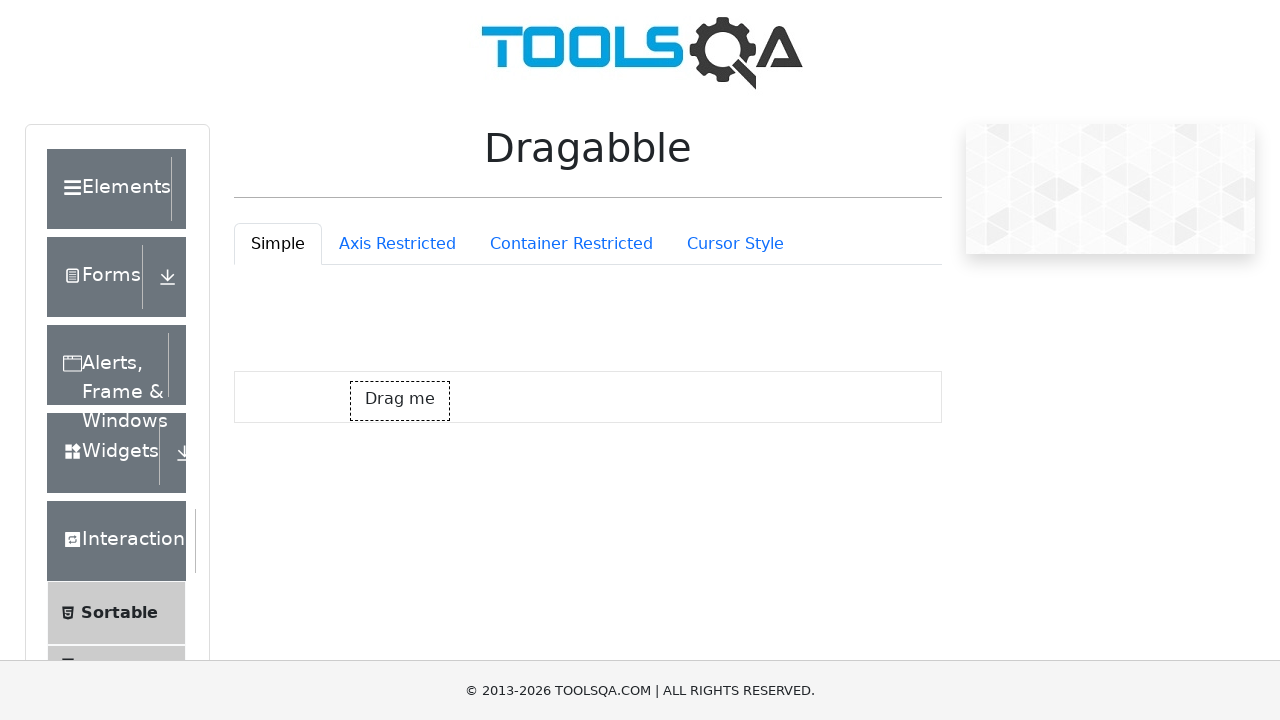